Tests dropdown selection functionality by calculating the sum of two numbers displayed on the page and selecting the corresponding value from a dropdown menu

Starting URL: http://suninjuly.github.io/selects1.html

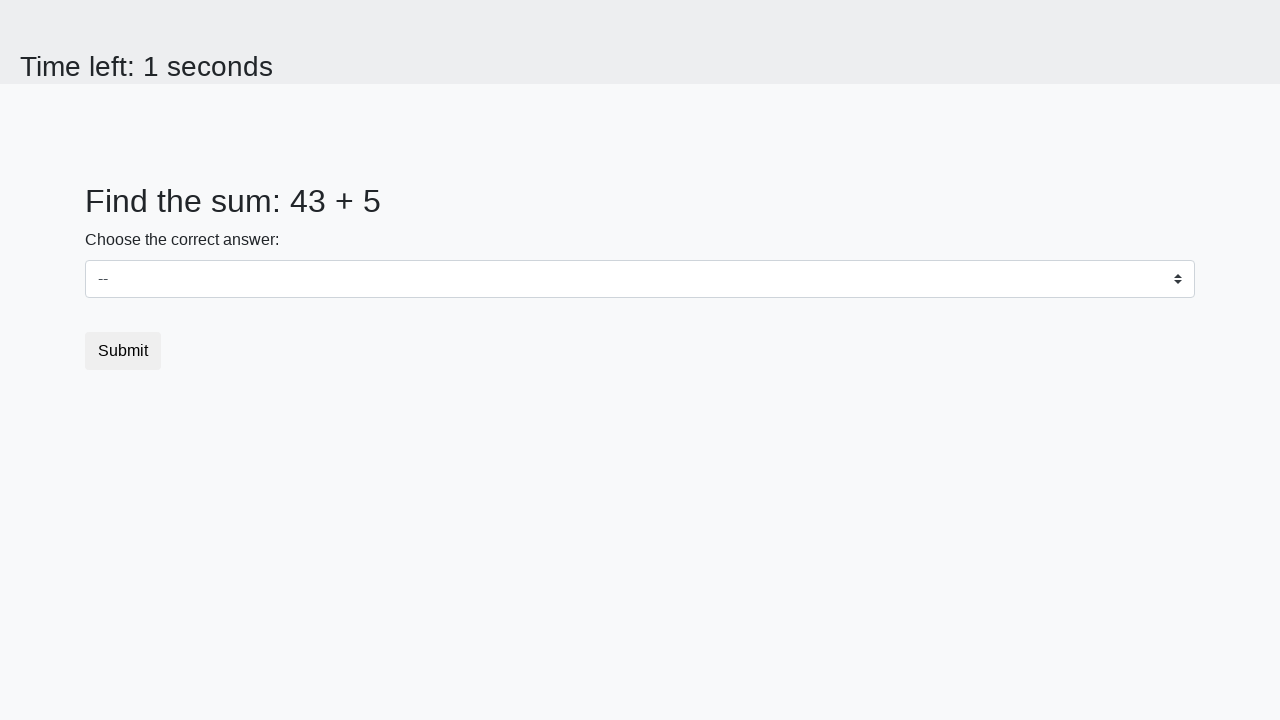

Retrieved first number from #num1 element
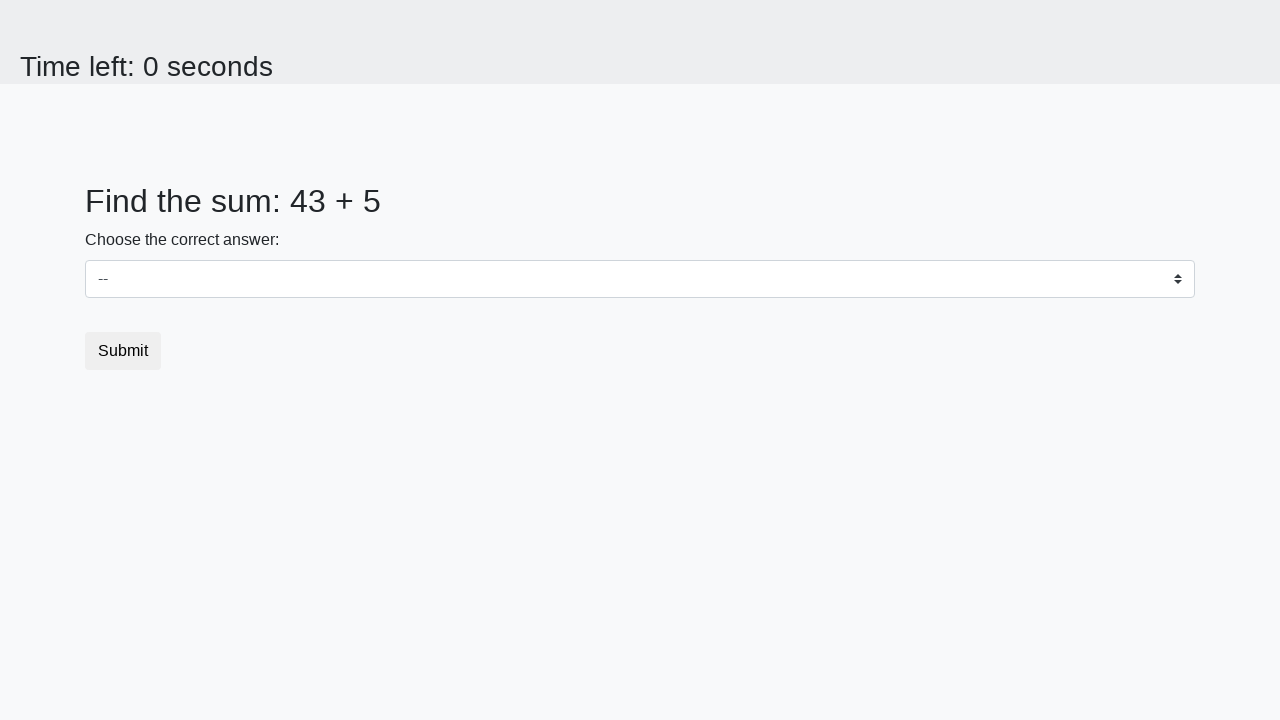

Retrieved second number from #num2 element
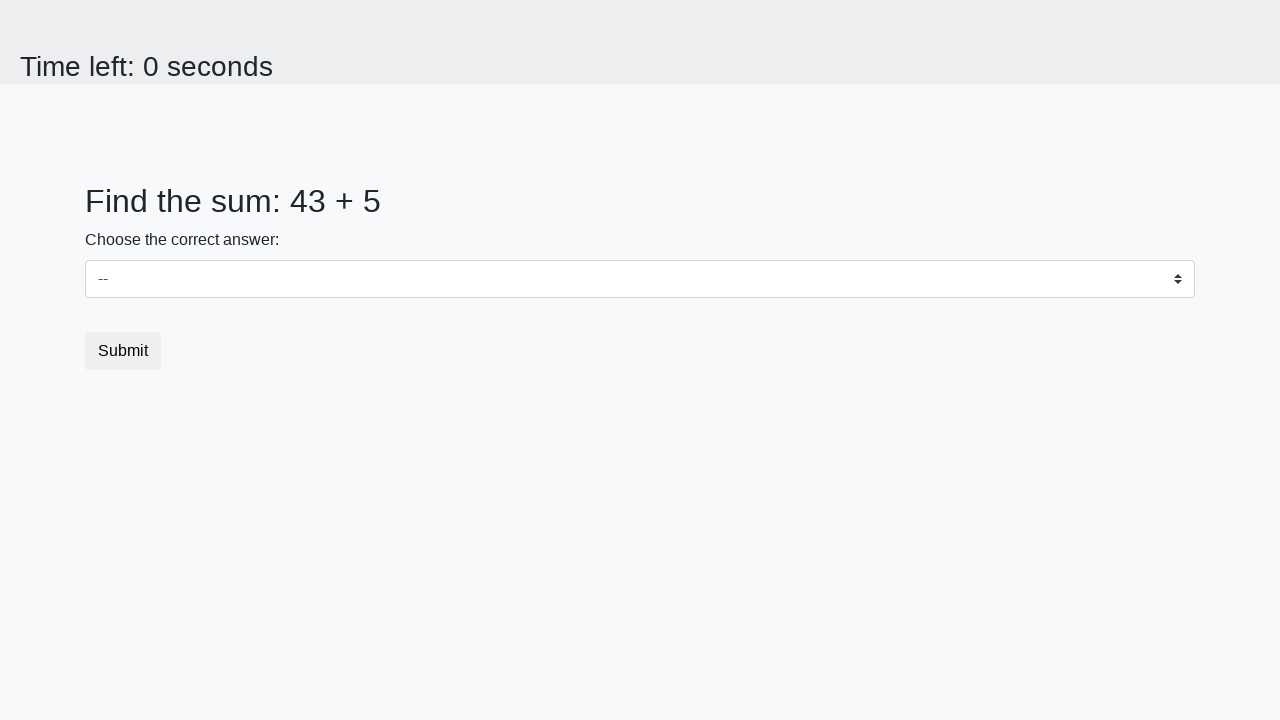

Calculated sum: 43 + 5 = 48
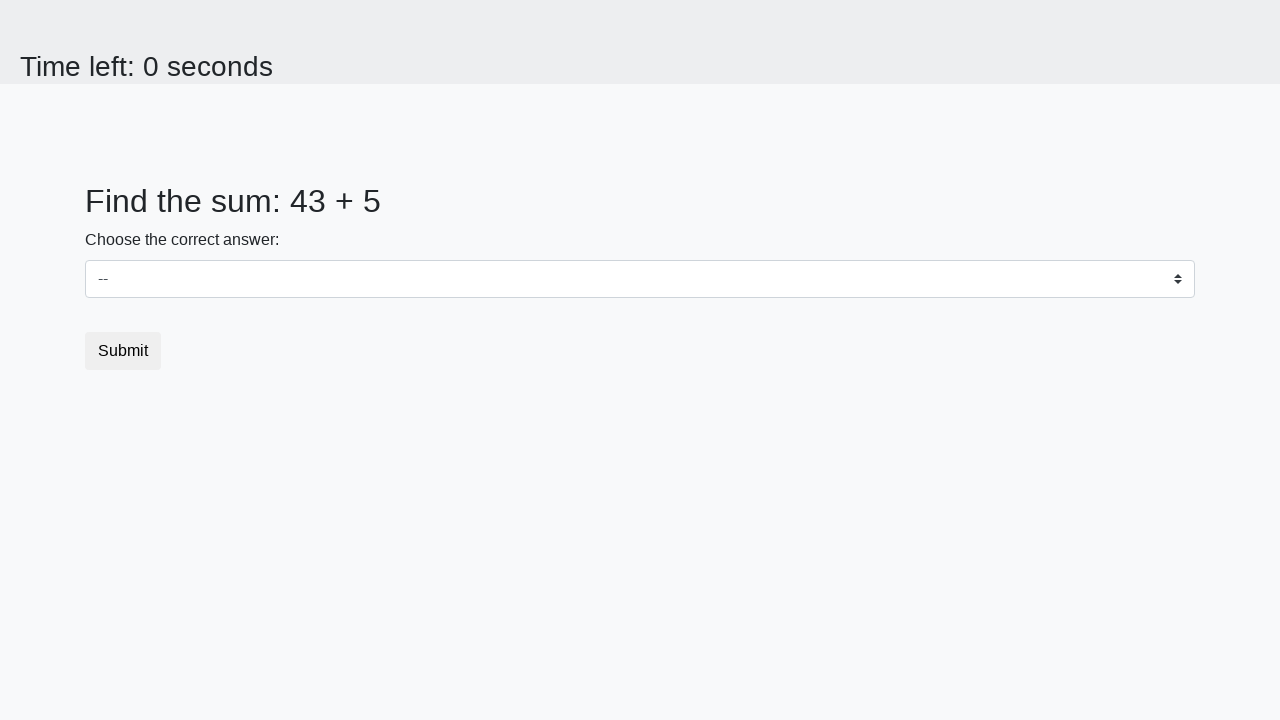

Selected value '48' from dropdown menu on select
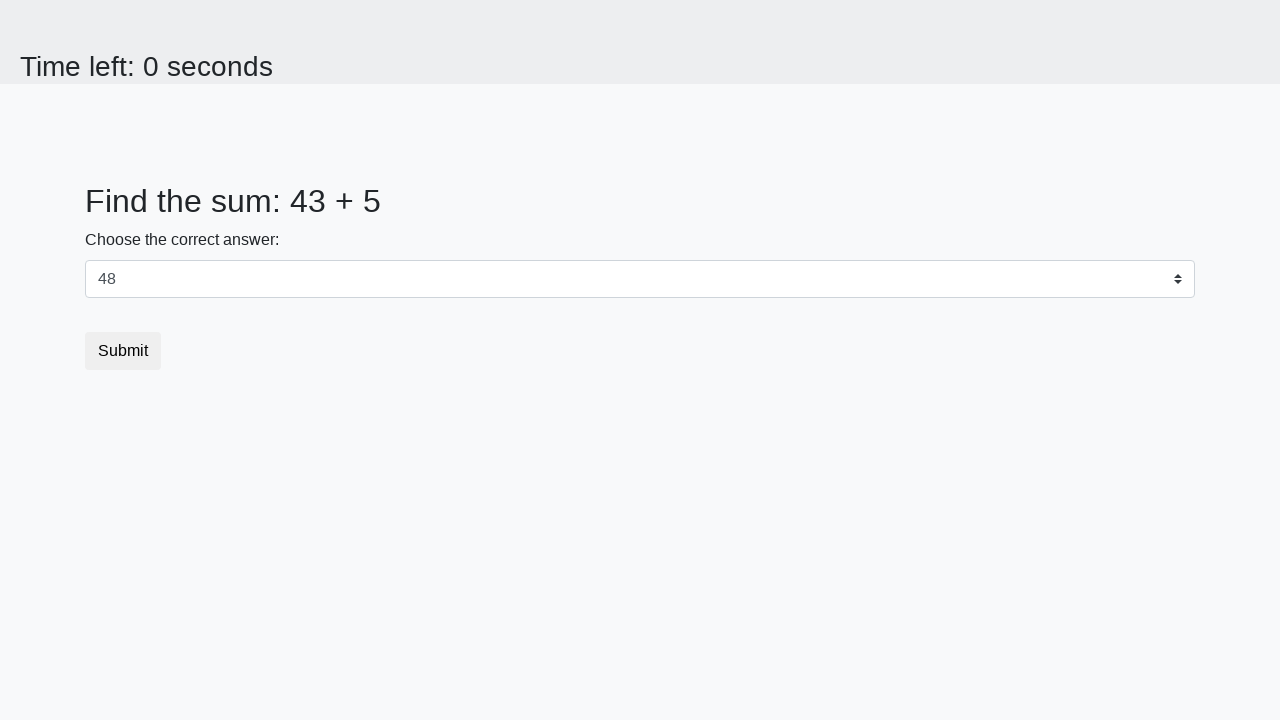

Clicked submit button at (123, 351) on .btn
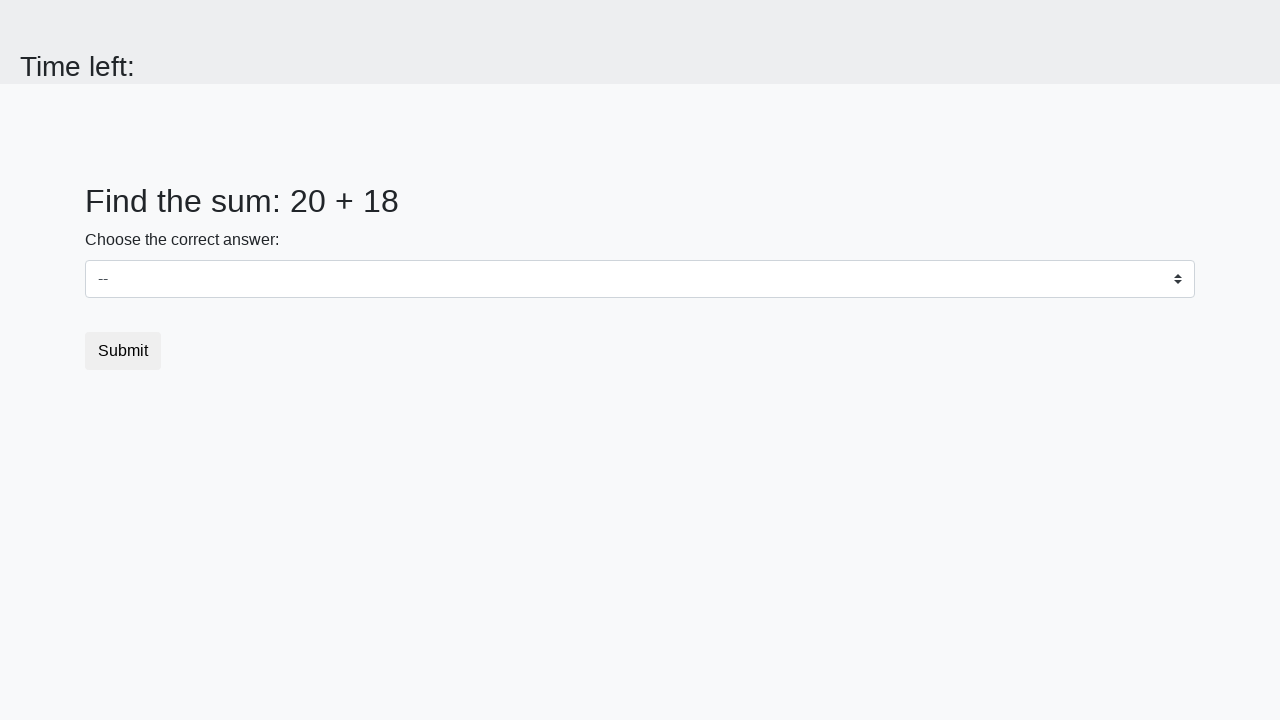

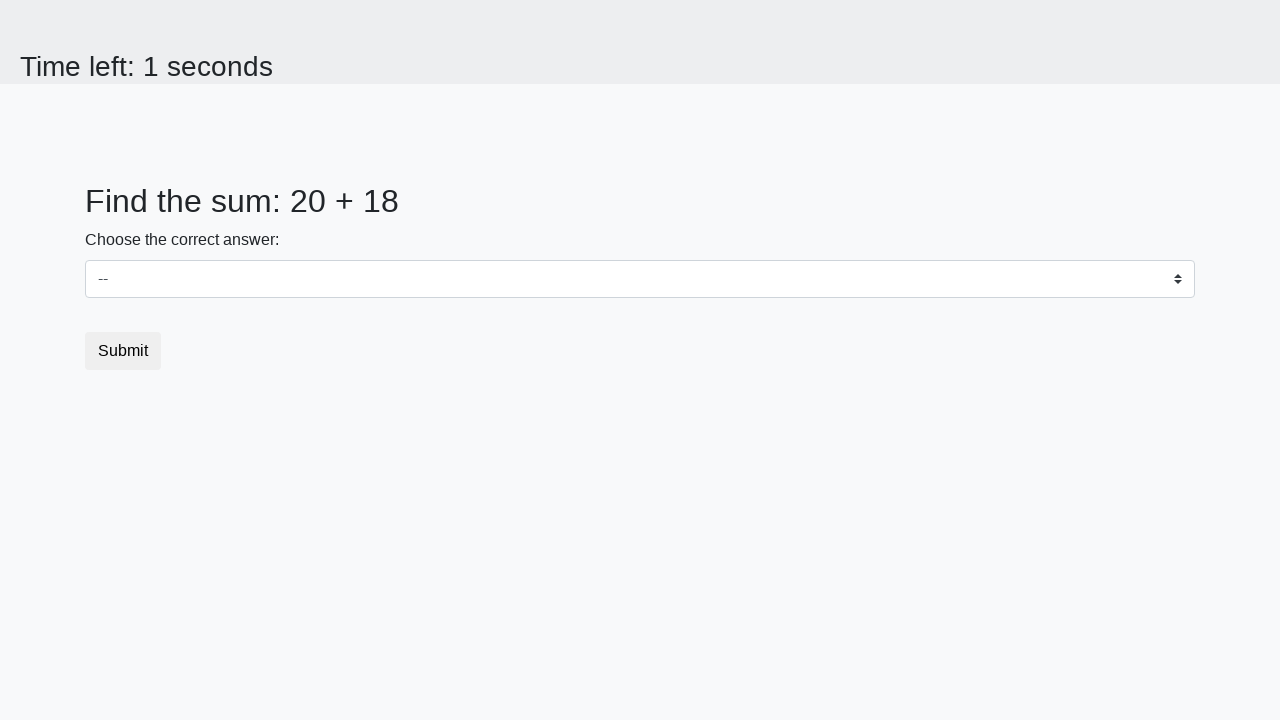